Tests page scrolling functionality by scrolling down the page by a specific number of pixels

Starting URL: https://www.orangehrm.com/

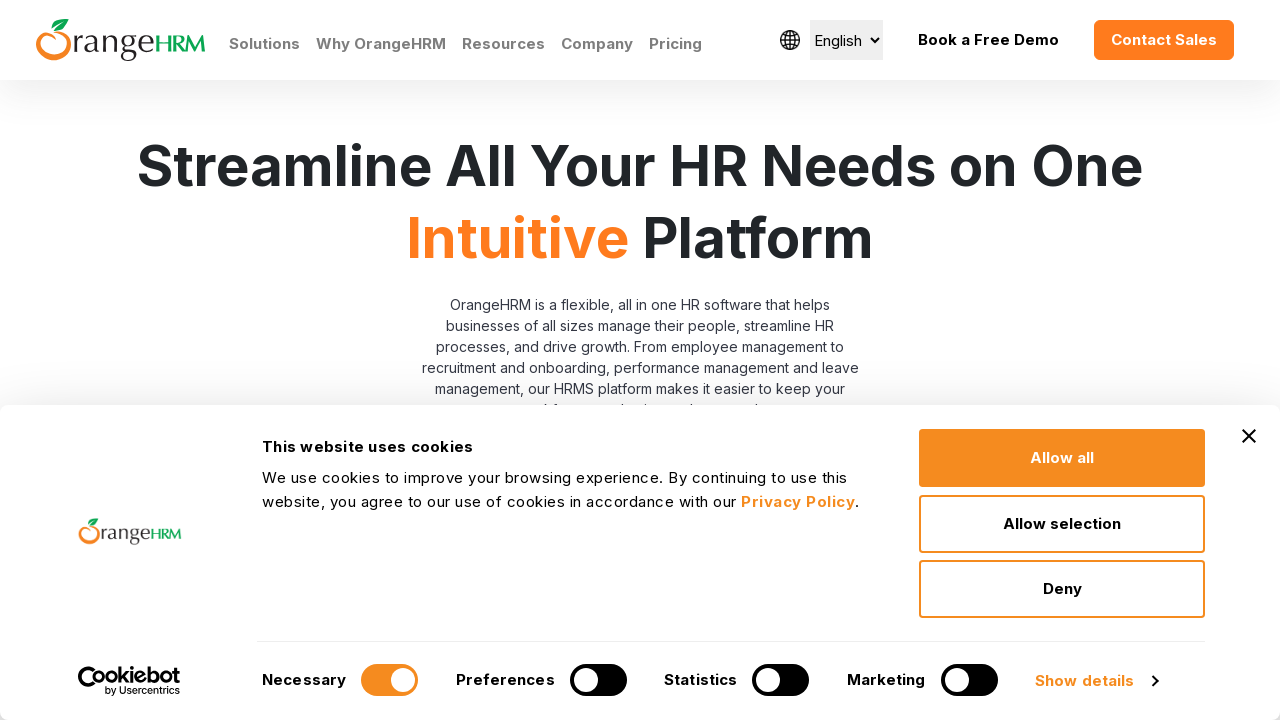

Scrolled down the page by 3000 pixels
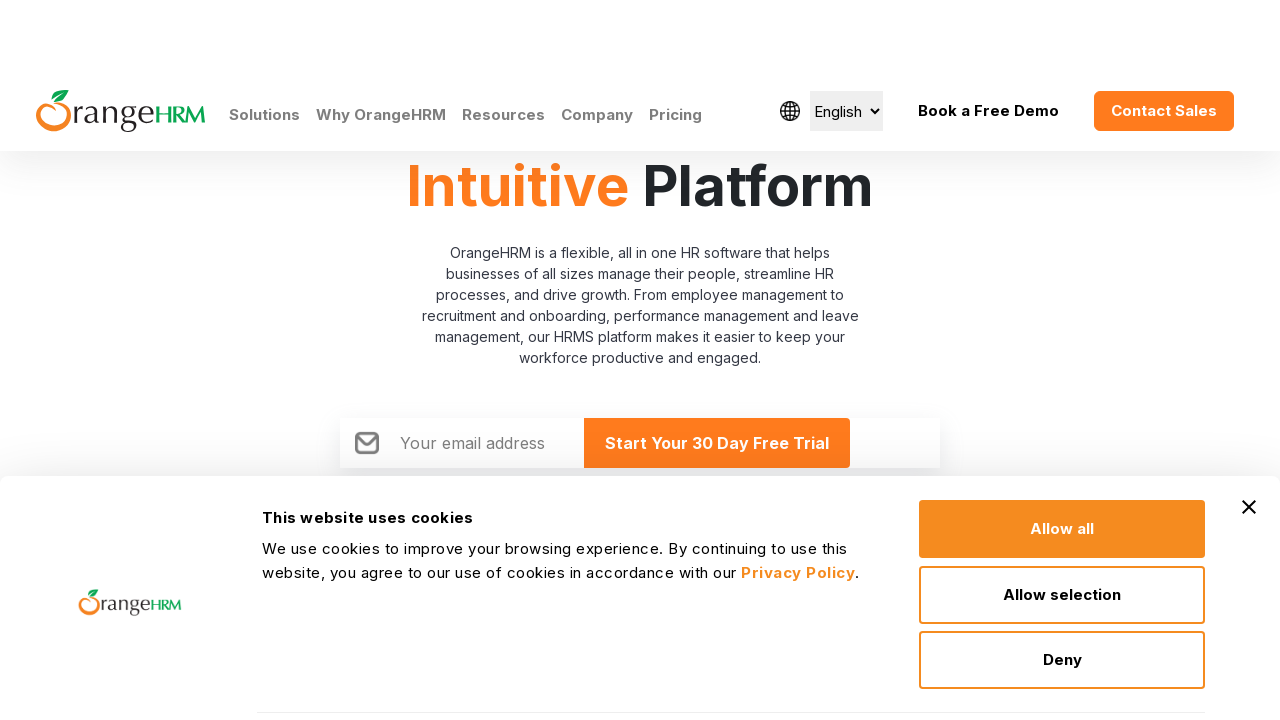

Retrieved current scroll position from page
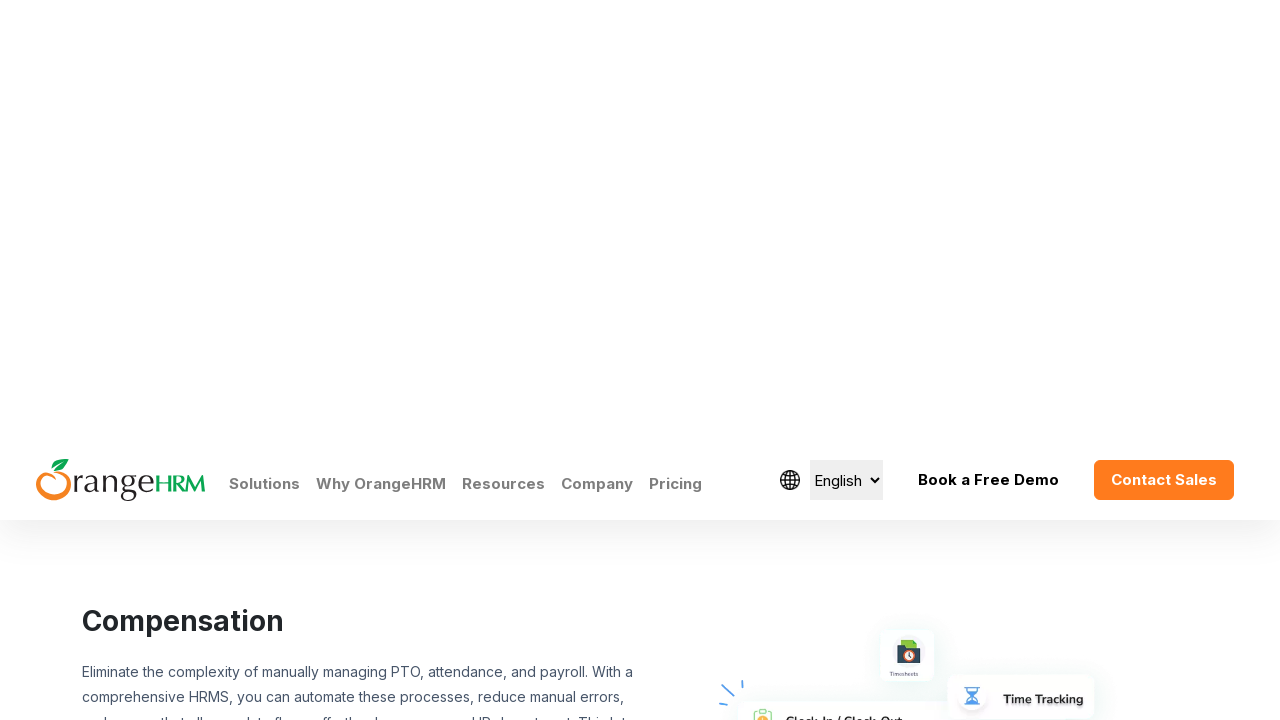

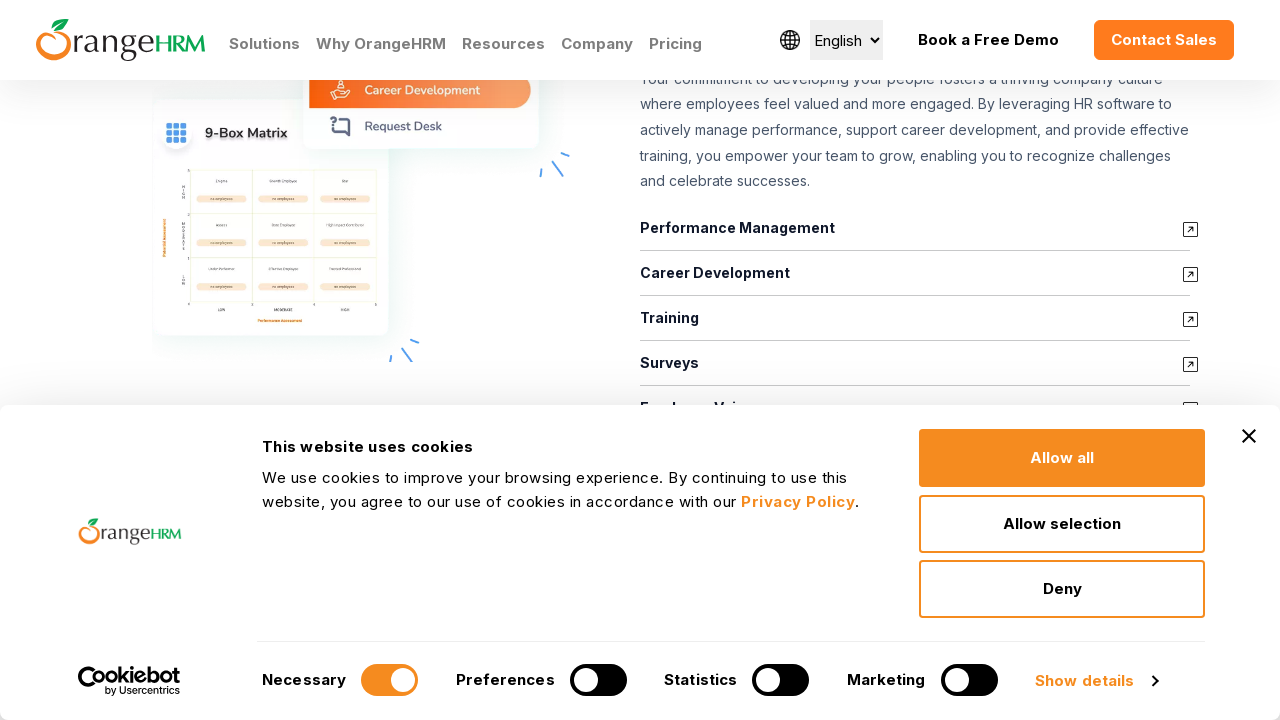